Tests a loading images page by waiting for the loading spinner to disappear and then verifying that the third image is present and accessible

Starting URL: https://bonigarcia.dev/selenium-webdriver-java/loading-images.html

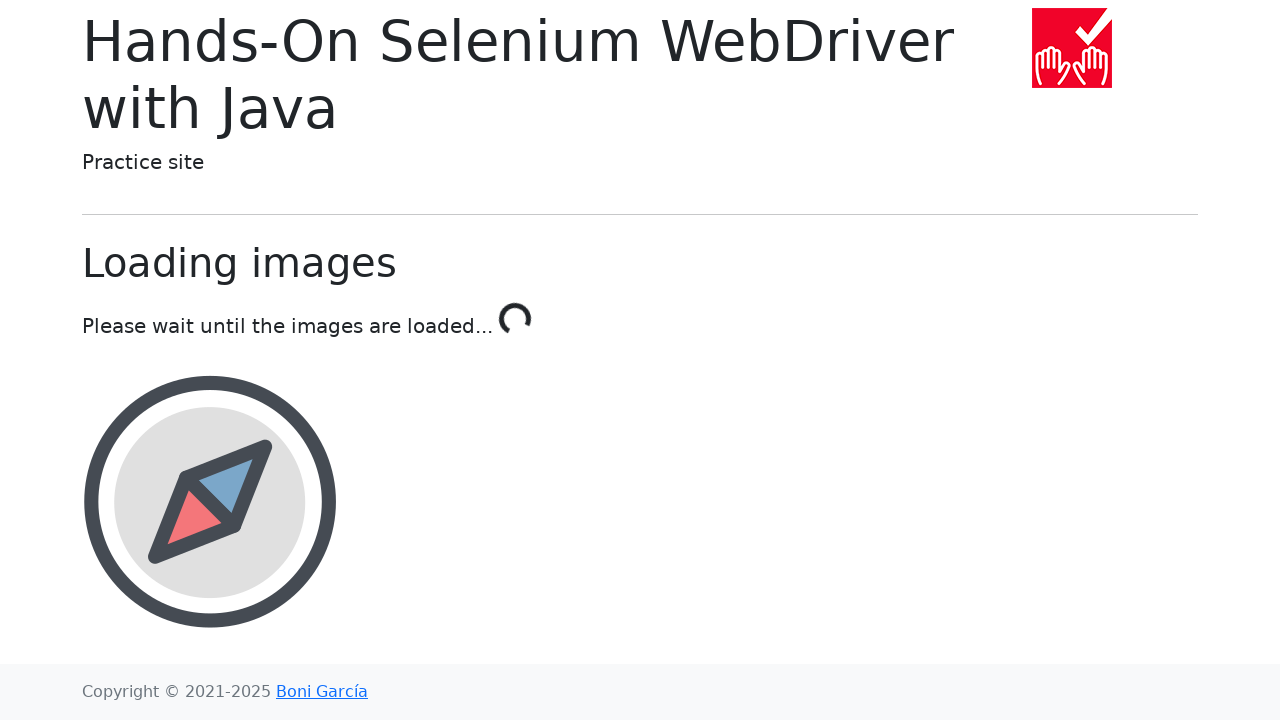

Loading spinner disappeared after waiting up to 12 seconds
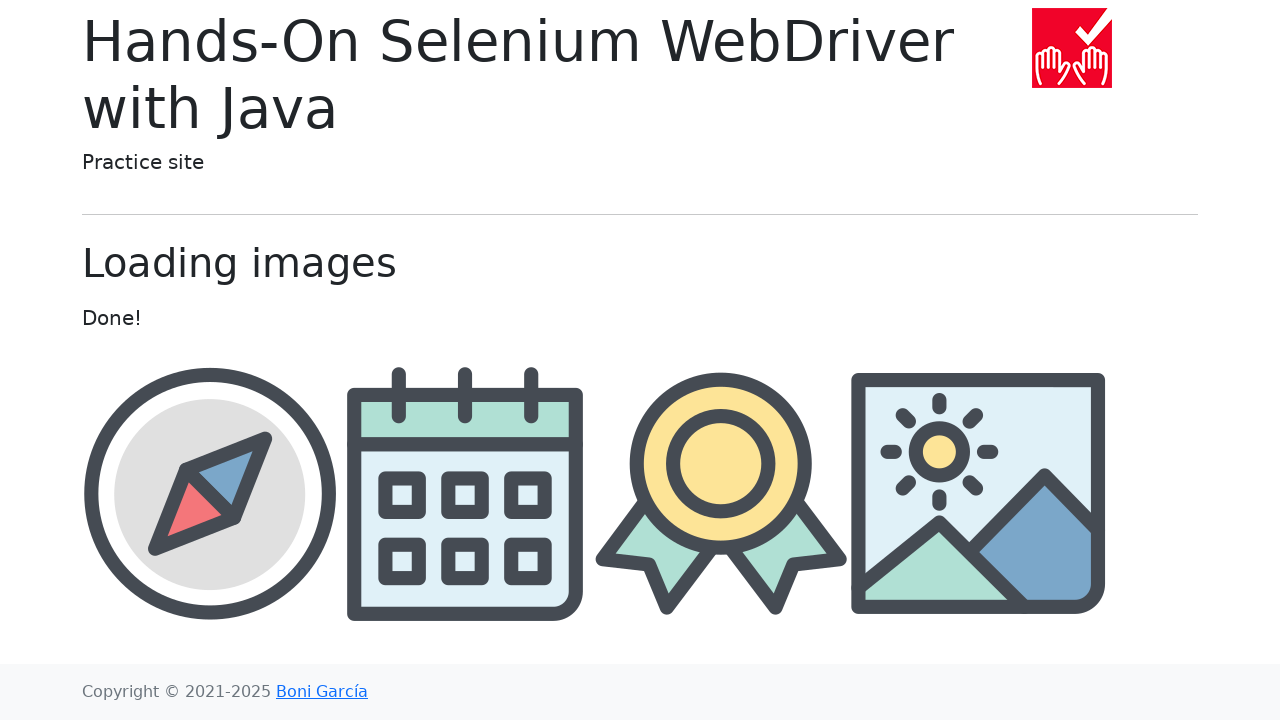

Third image became visible in the image container
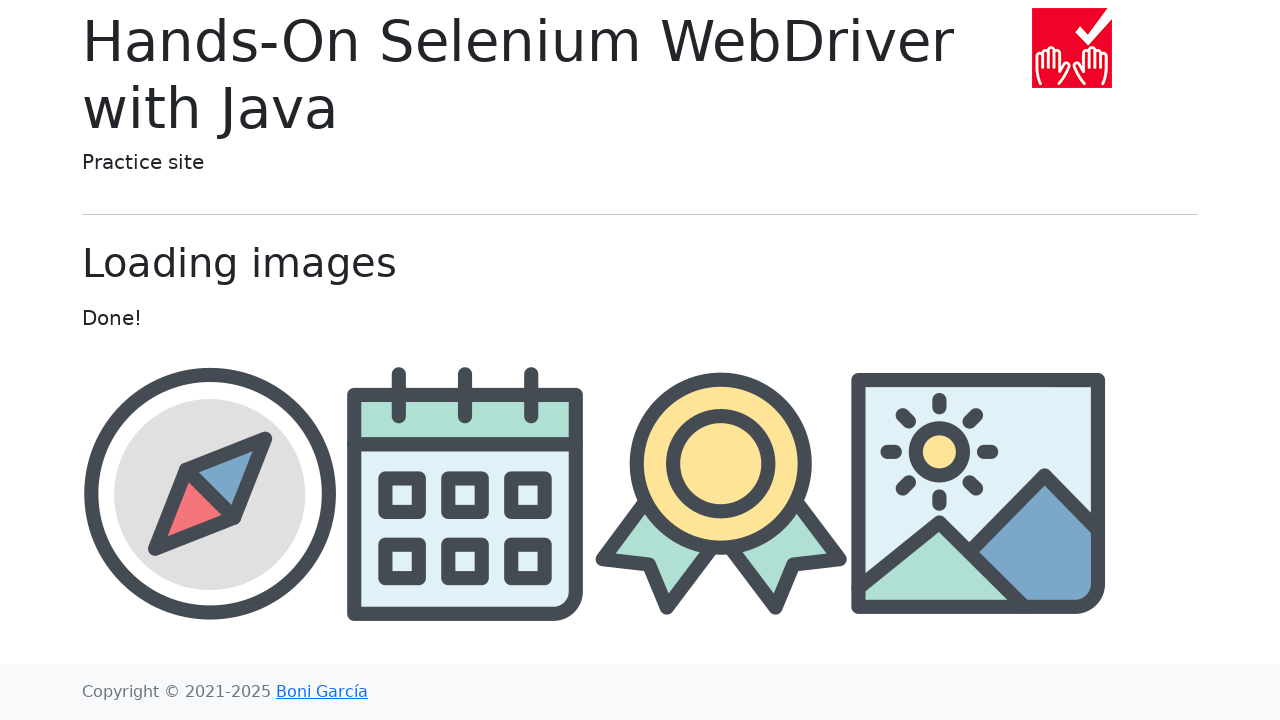

Retrieved src attribute from third image: img/award.png
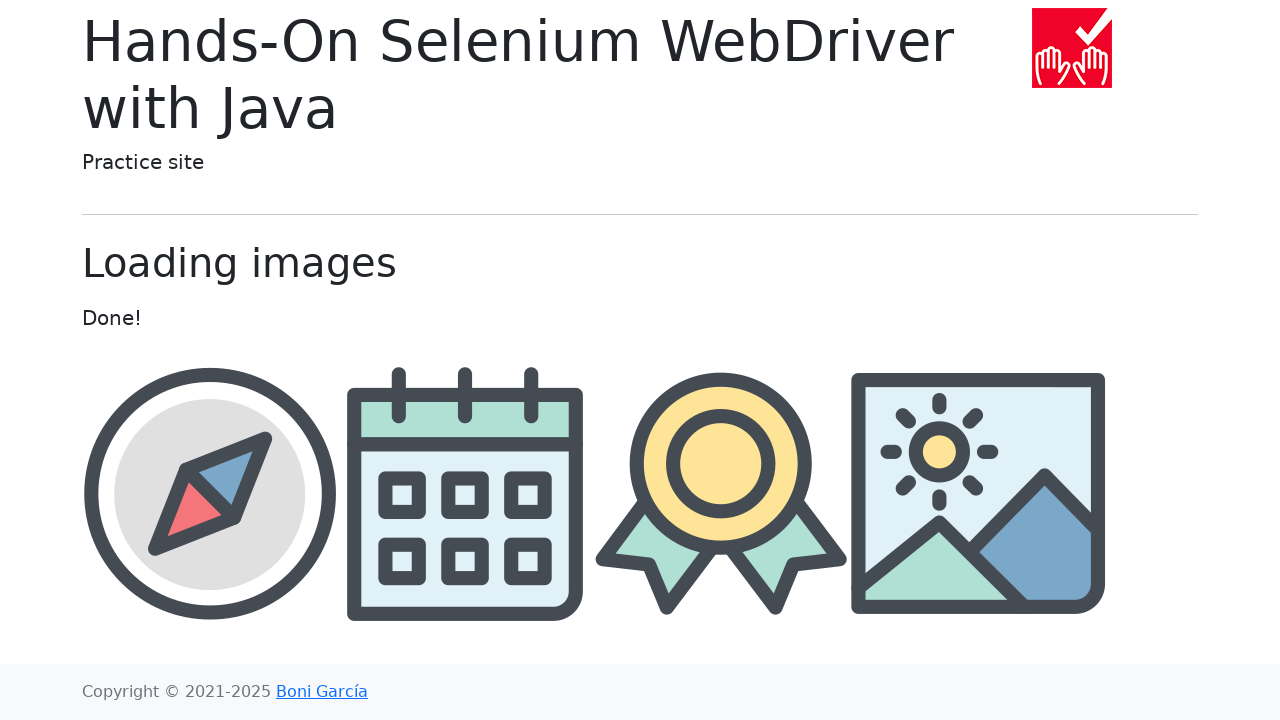

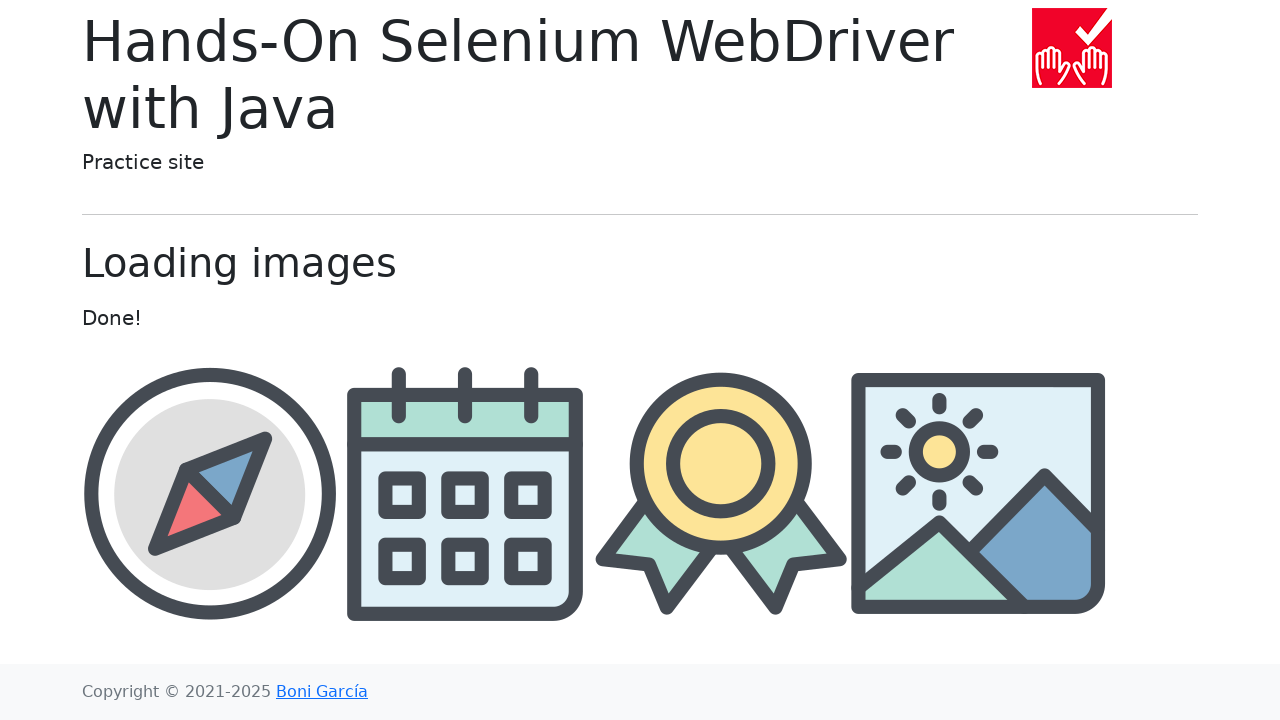